Tests iframe handling and drag-and-drop functionality on the jQuery UI droppable demo page by switching into an iframe and dragging an element onto a drop target.

Starting URL: https://jqueryui.com/droppable/

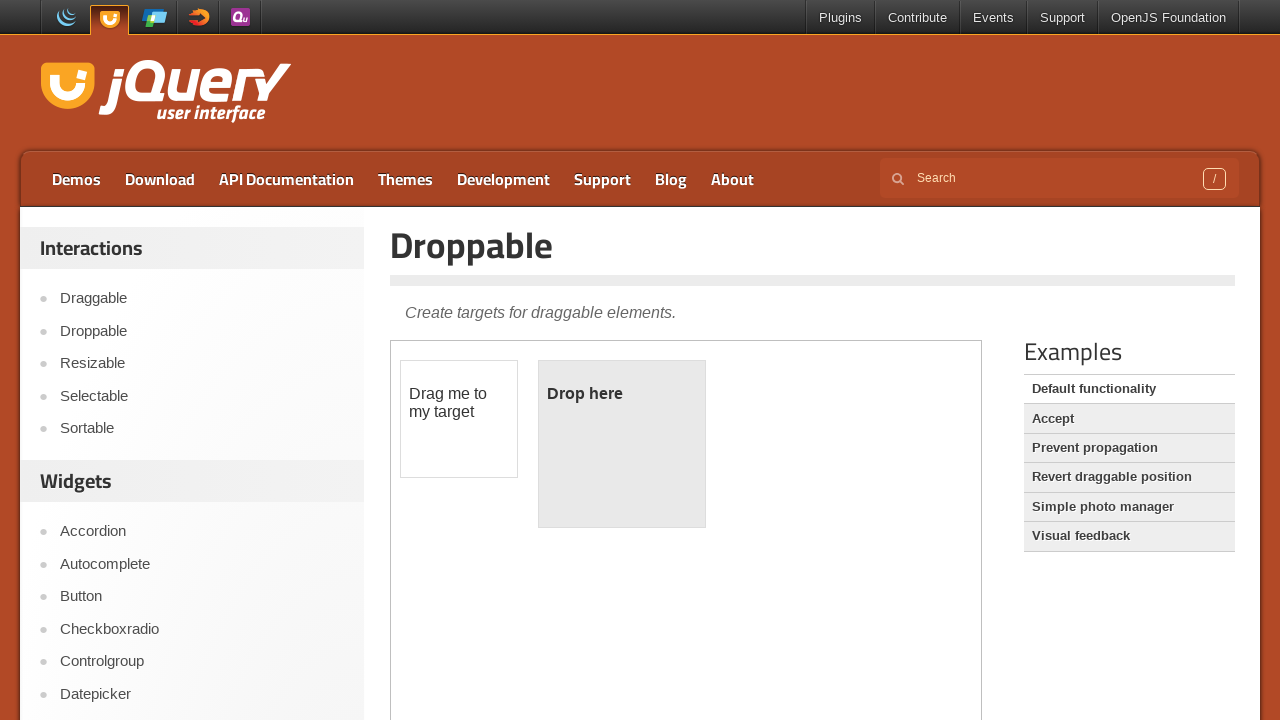

Located the demo iframe
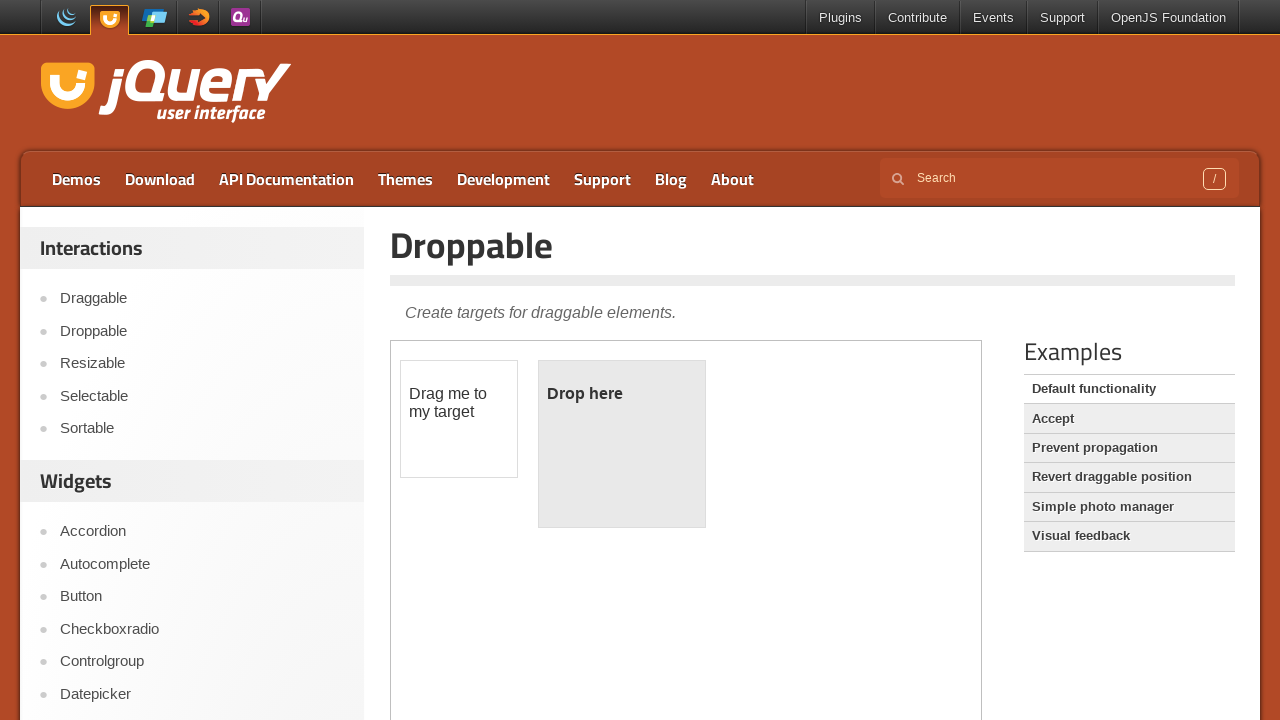

Clicked on the draggable element at (459, 419) on iframe.demo-frame >> nth=0 >> internal:control=enter-frame >> #draggable
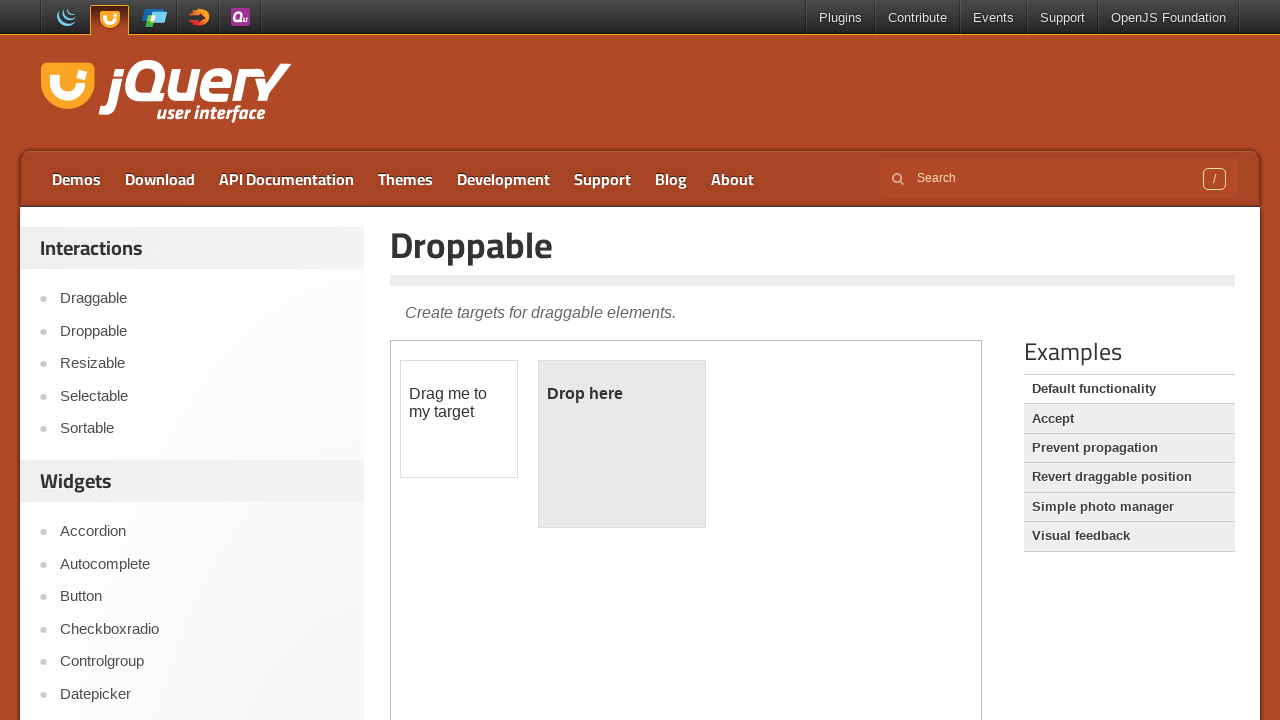

Located the draggable element
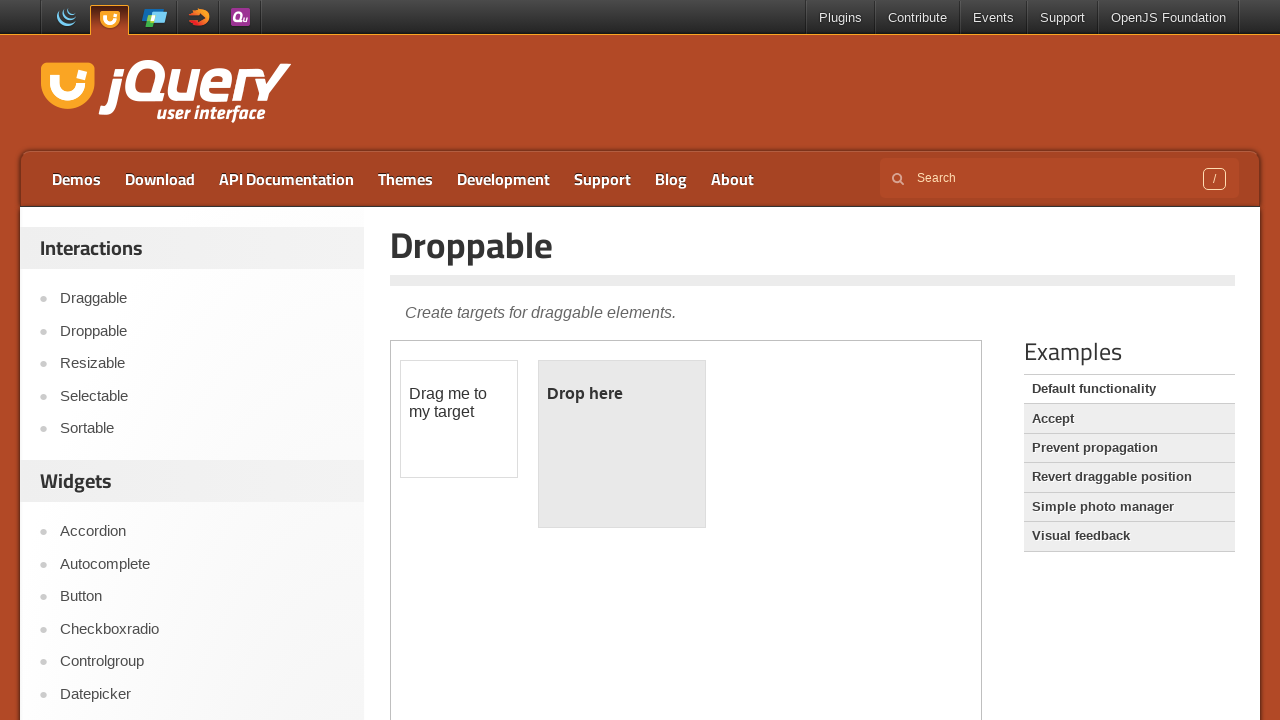

Located the droppable target element
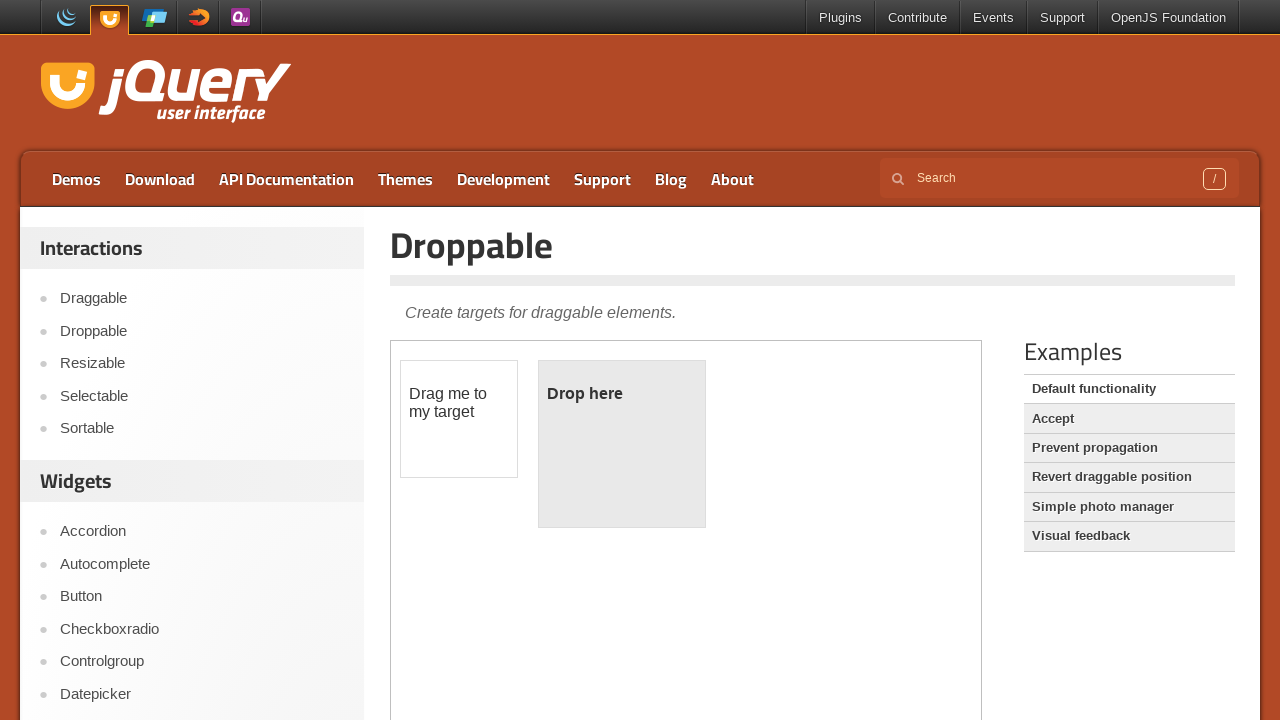

Dragged the element onto the drop target at (622, 444)
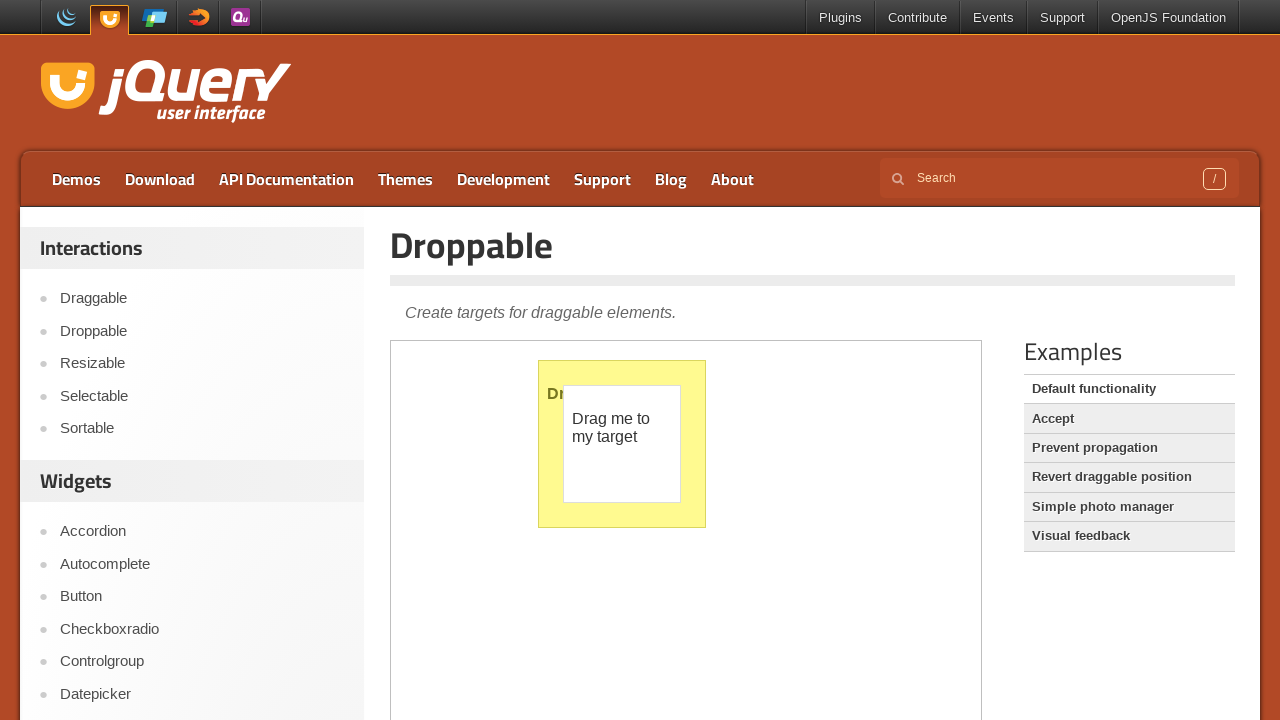

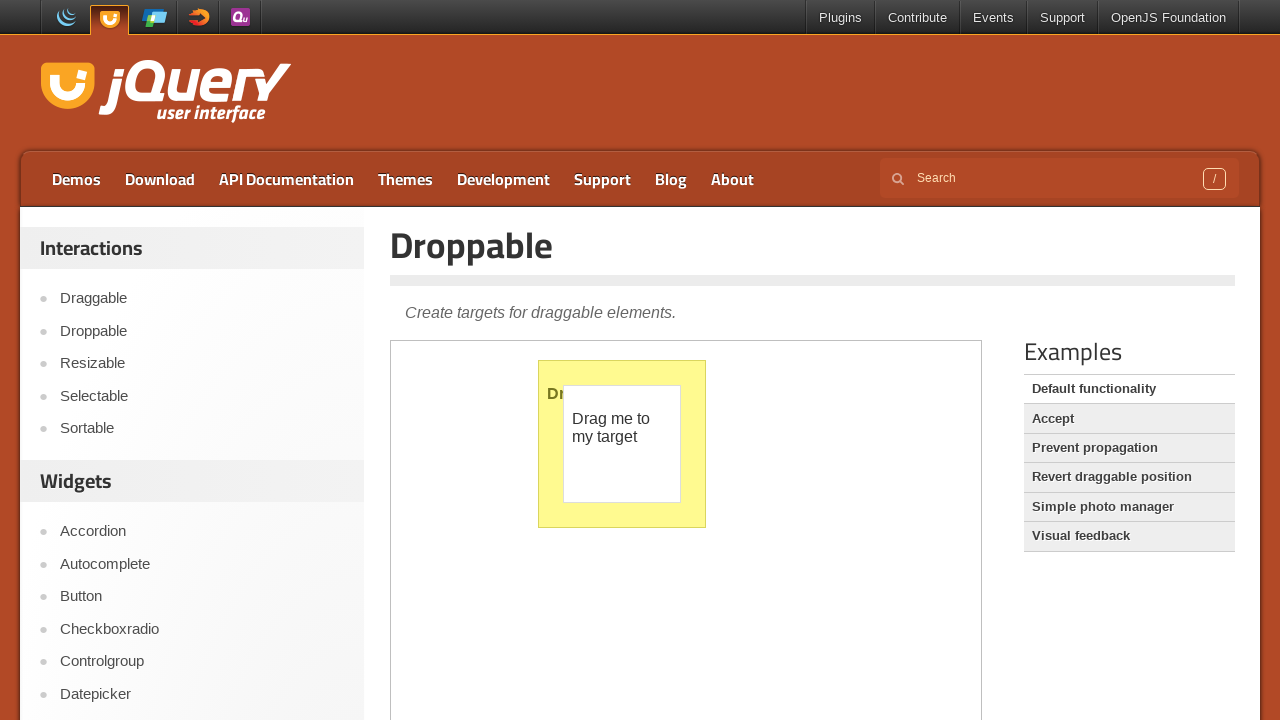